Tests the Contact Us form functionality by navigating to the contact page, filling out the form with name, email, subject, and message, submitting it, and verifying the success message appears before returning to the homepage.

Starting URL: https://automationexercise.com/

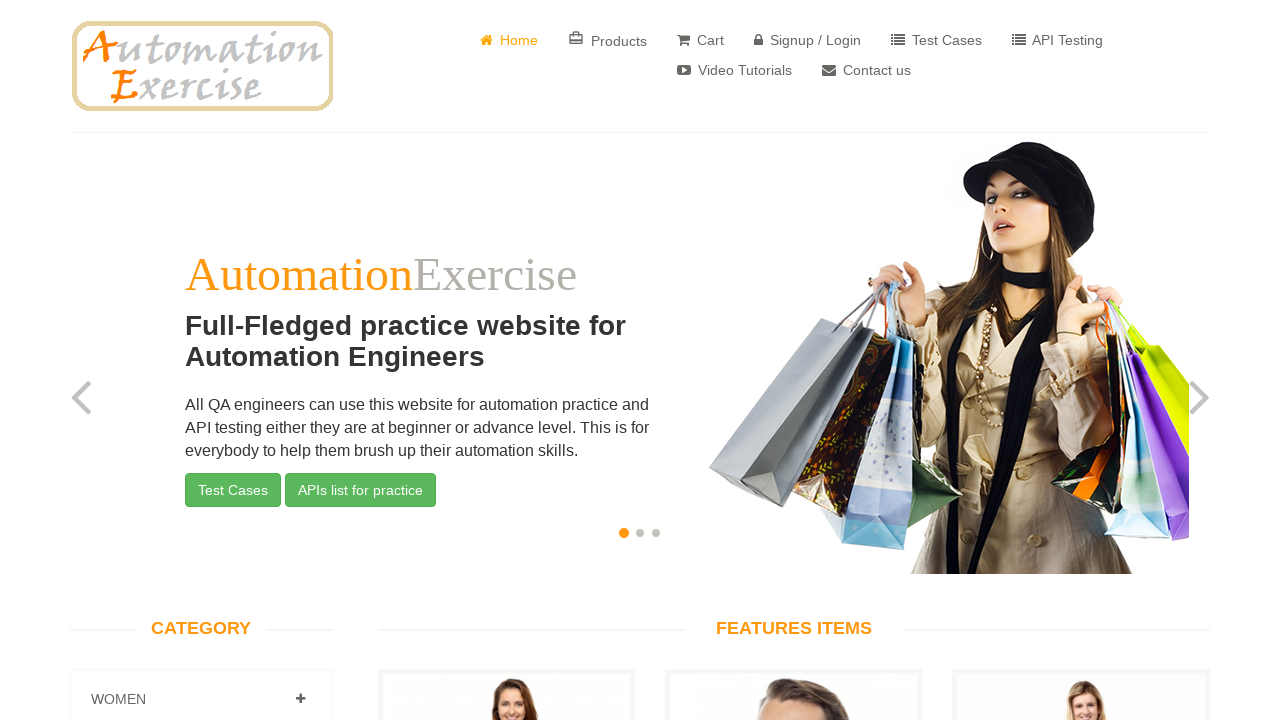

Verified slider is visible on homepage
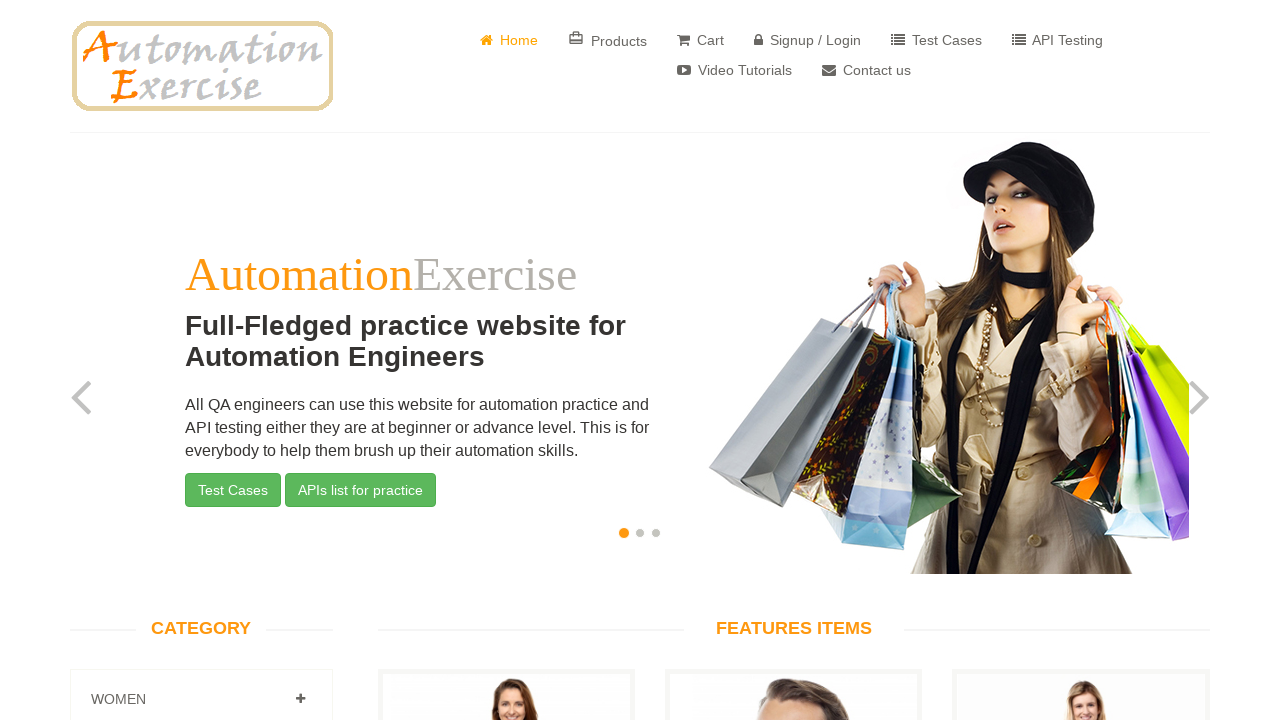

Clicked on Contact Us link at (866, 70) on a[href='/contact_us']
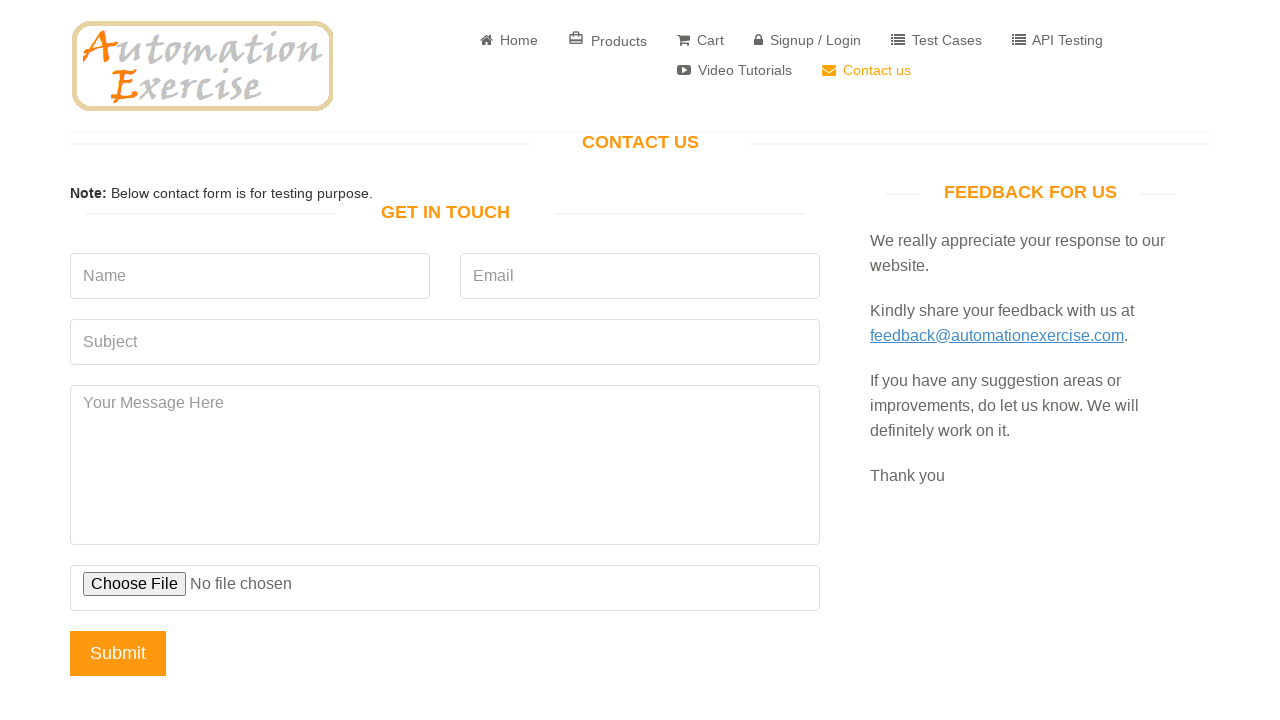

Verified 'Get In Touch' header is visible on contact page
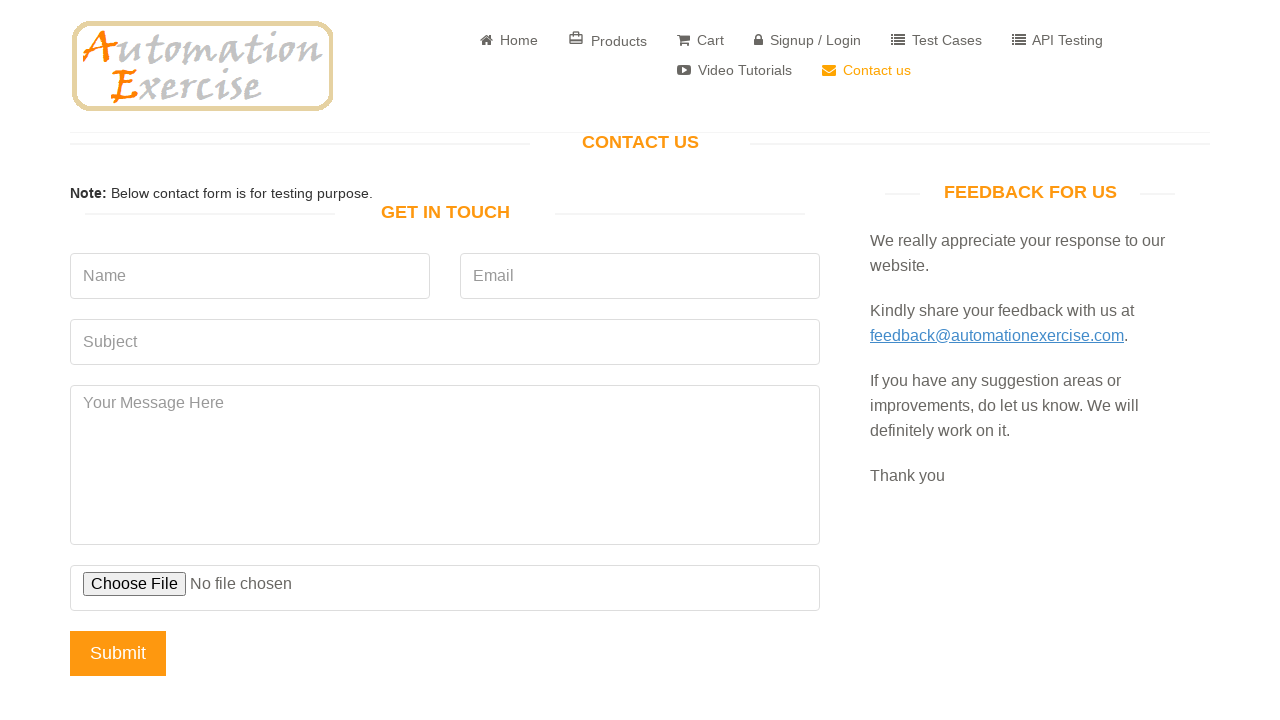

Filled name field with 'Mohamed' on input[name='name']
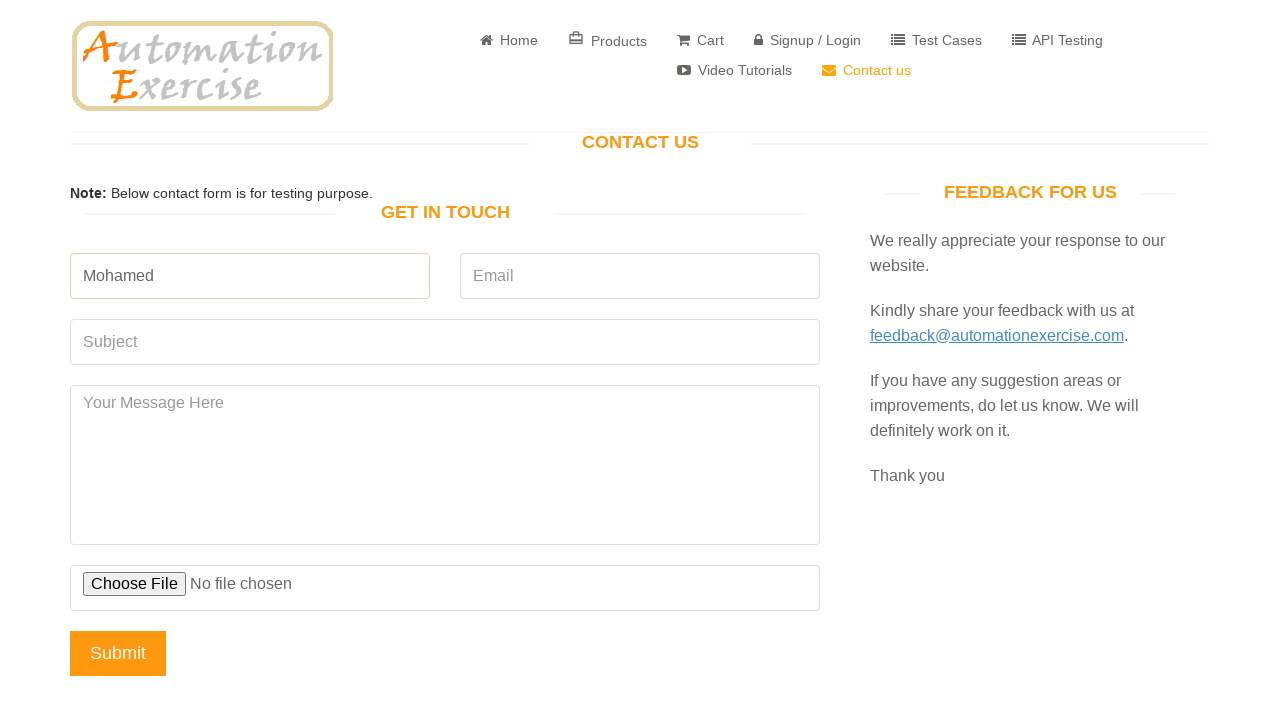

Filled email field with 'mohamed@test.com' on input[name='email']
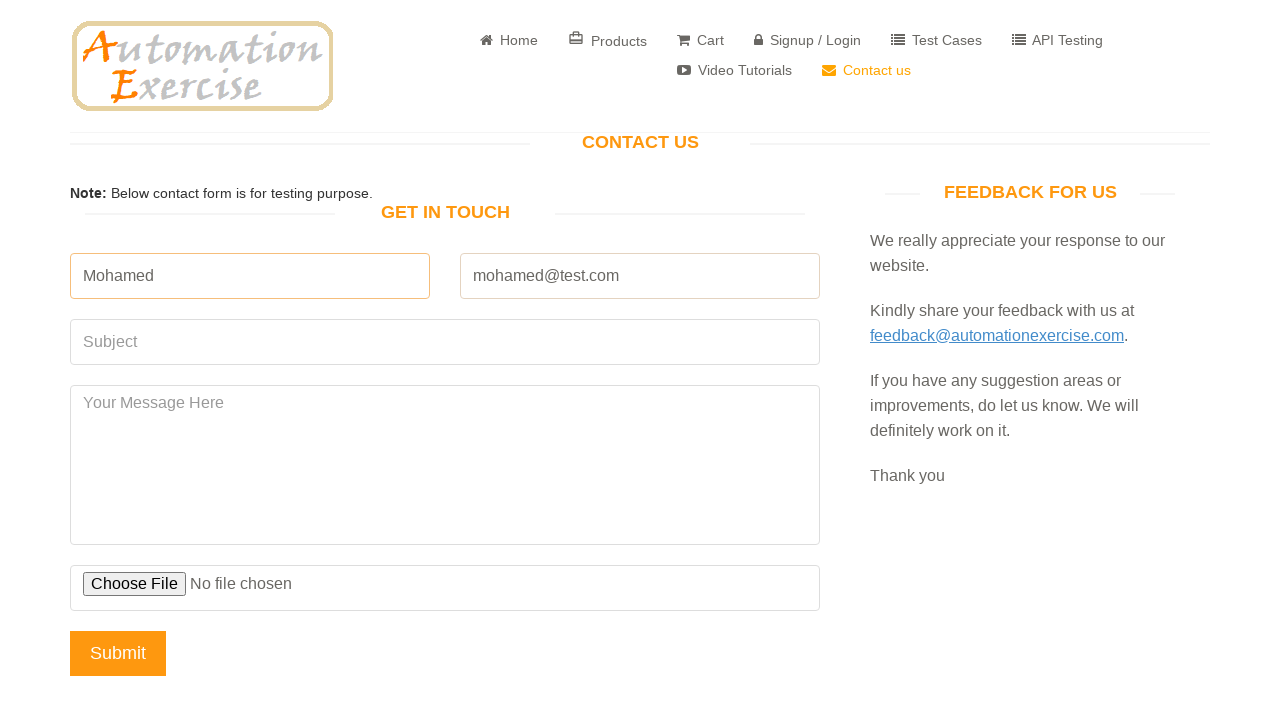

Filled subject field with 'complain' on input[name='subject']
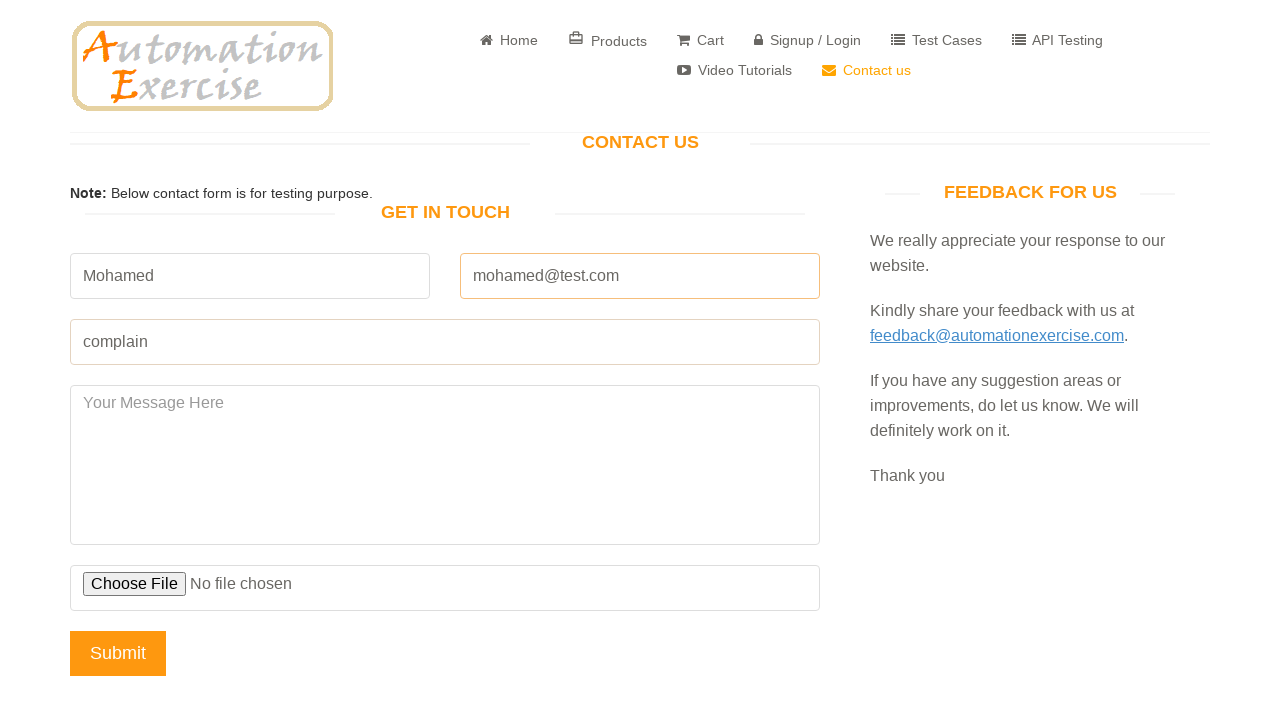

Filled message field with 'i do complain' on textarea[name='message']
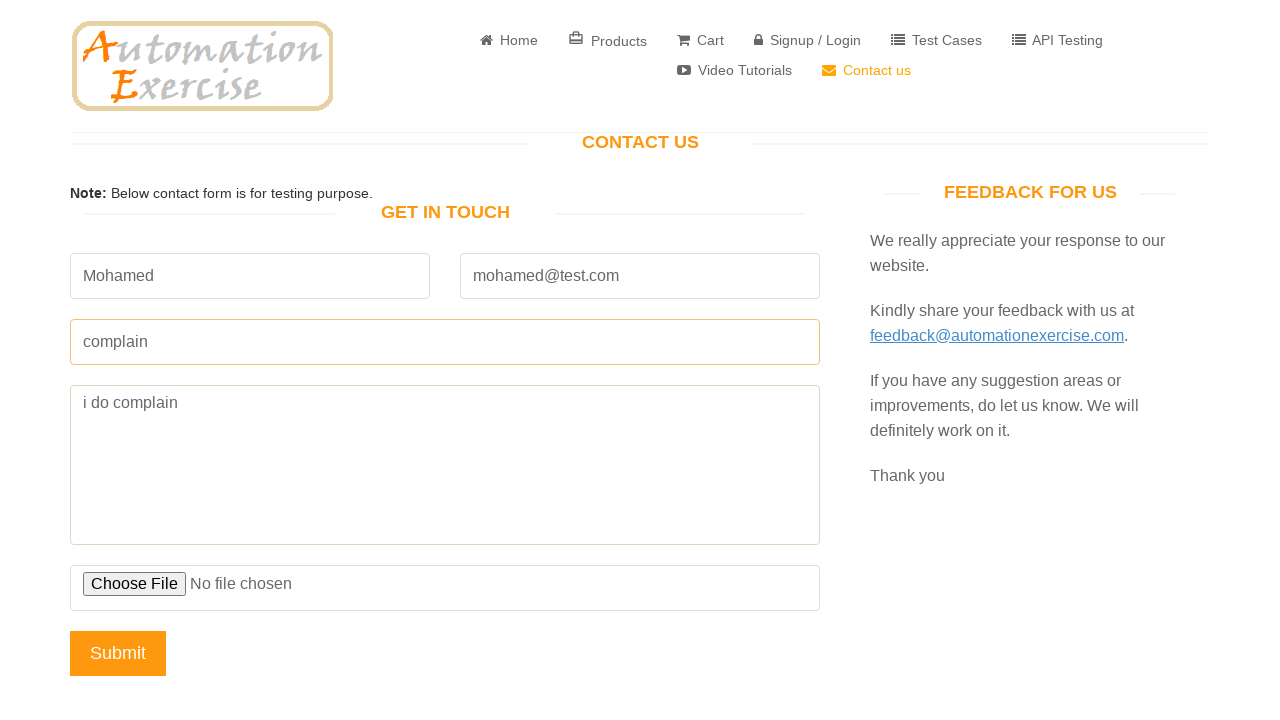

Set up dialog handler to accept alerts
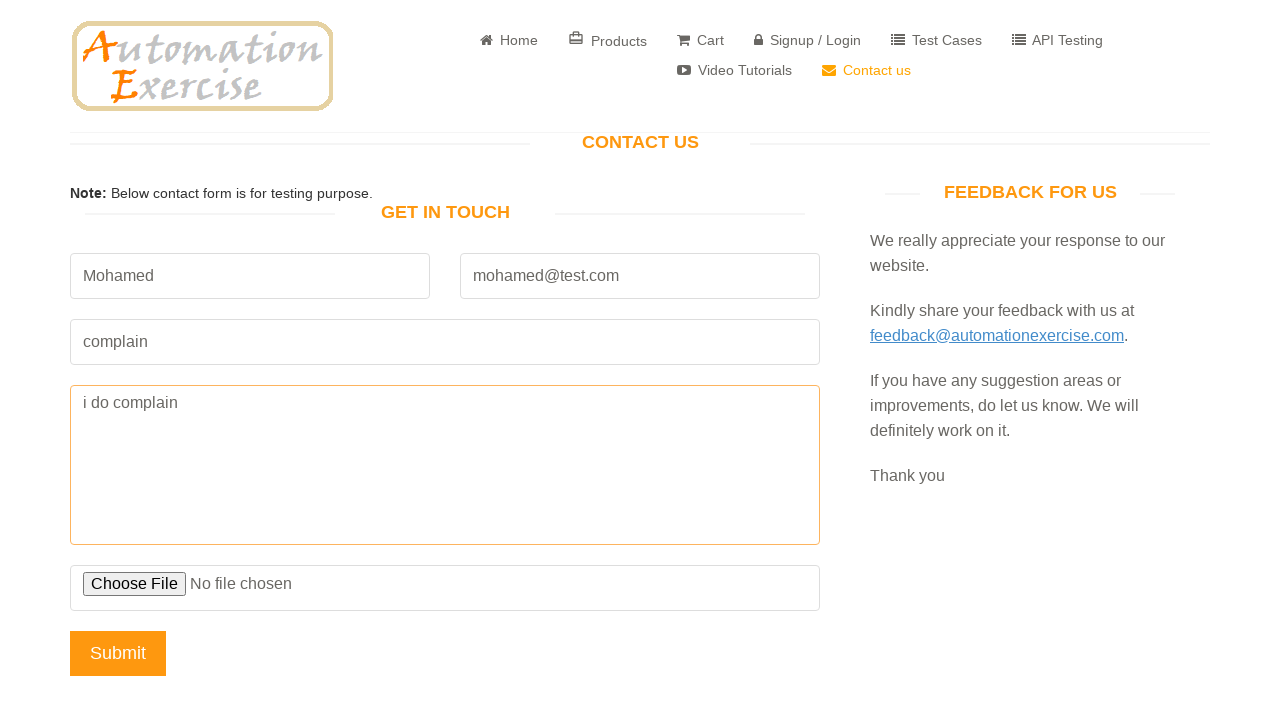

Clicked submit button to send contact form at (118, 653) on input[name='submit']
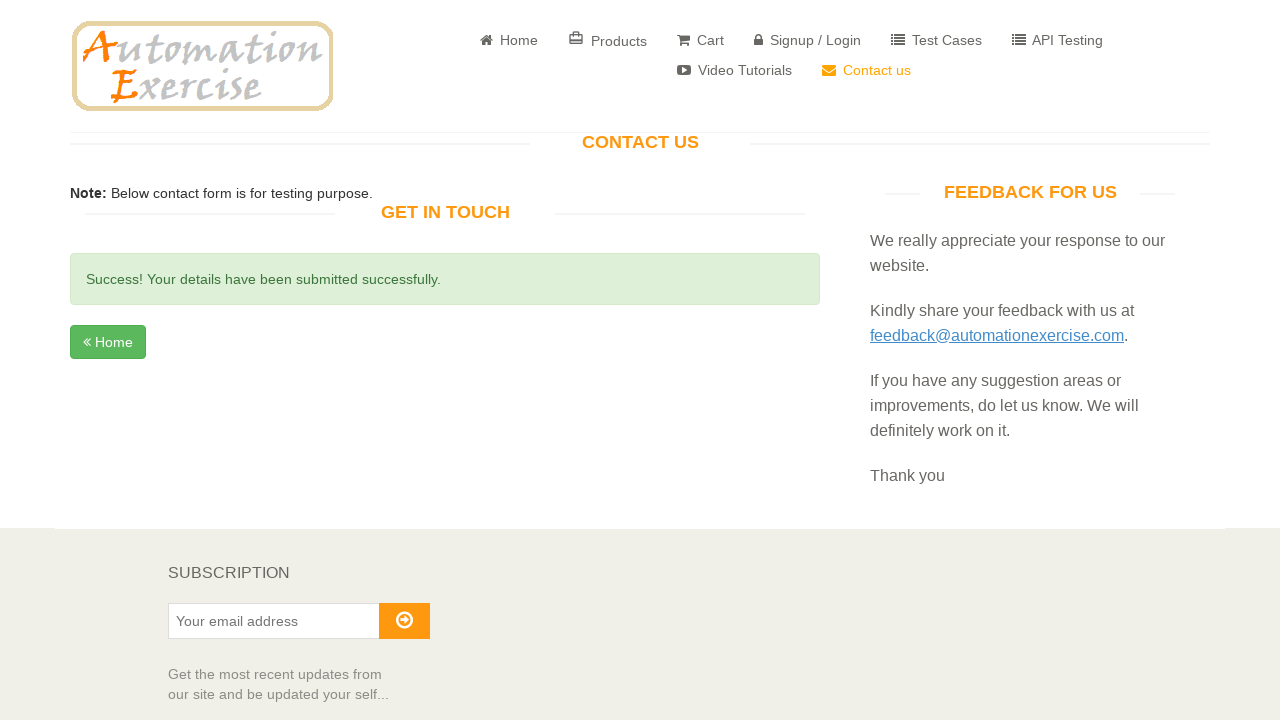

Verified success message is displayed
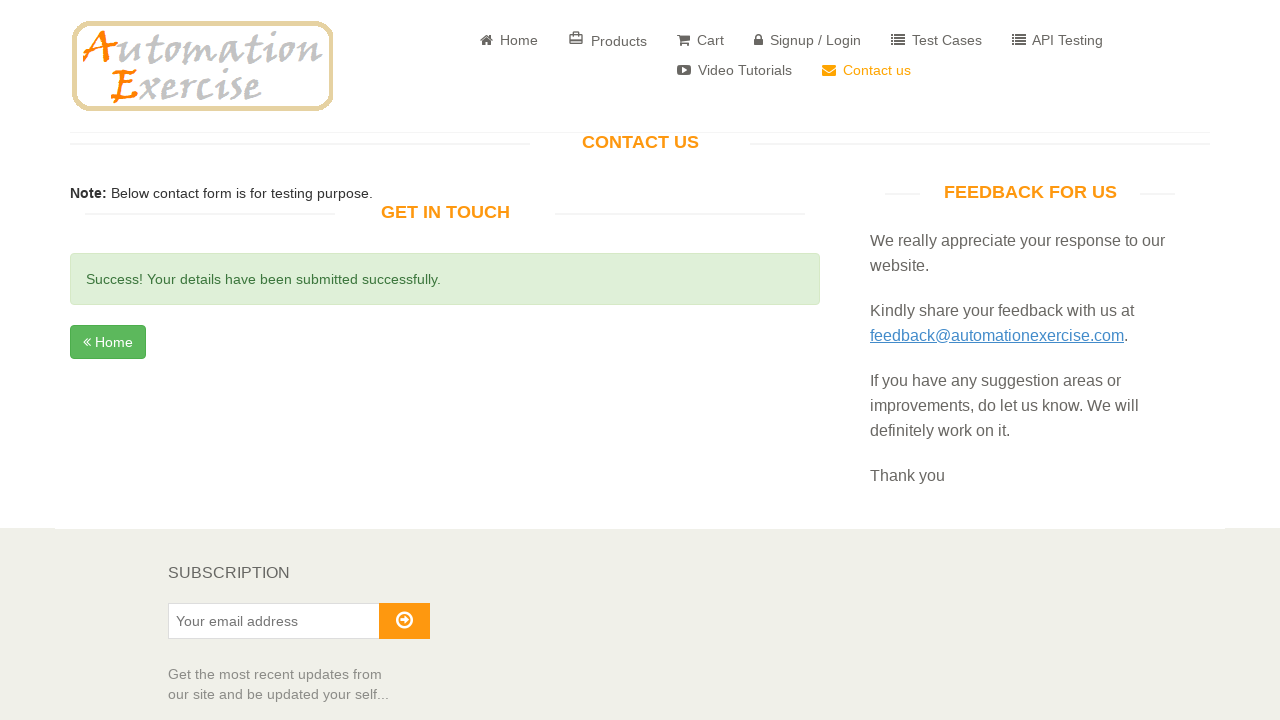

Clicked on Home button to return to homepage at (509, 40) on a:has-text('Home')
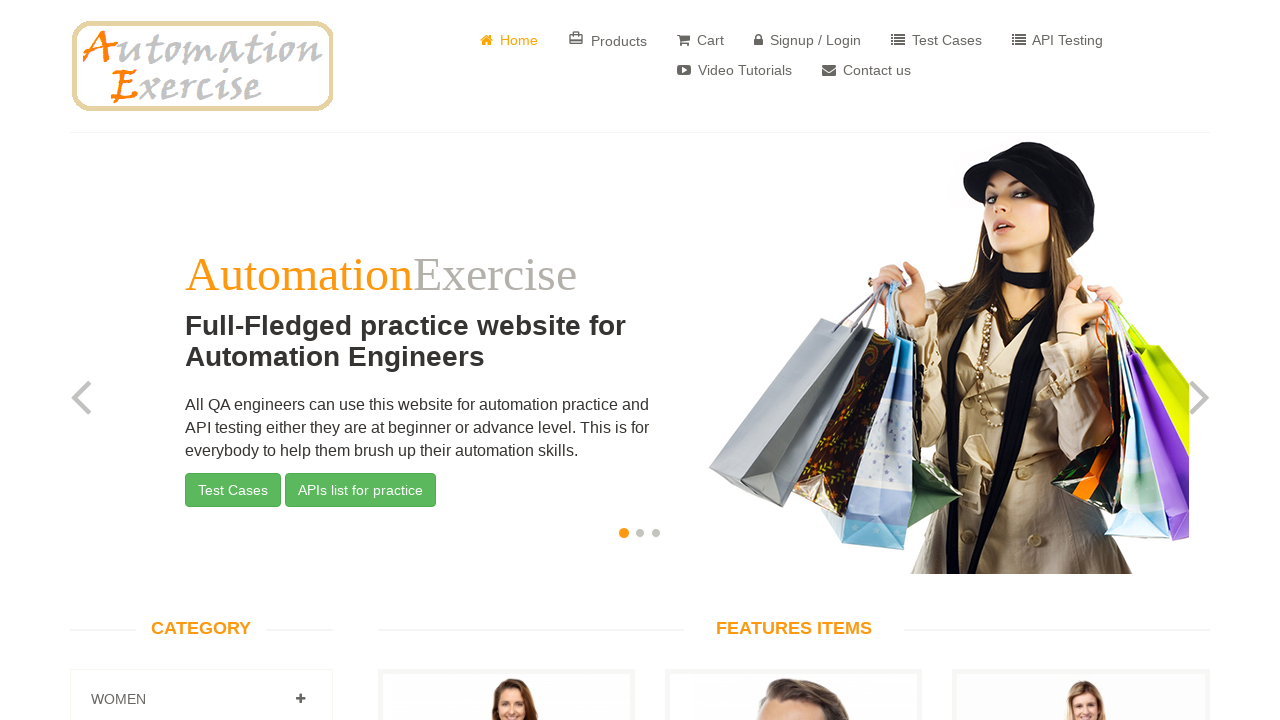

Verified slider is visible on homepage again
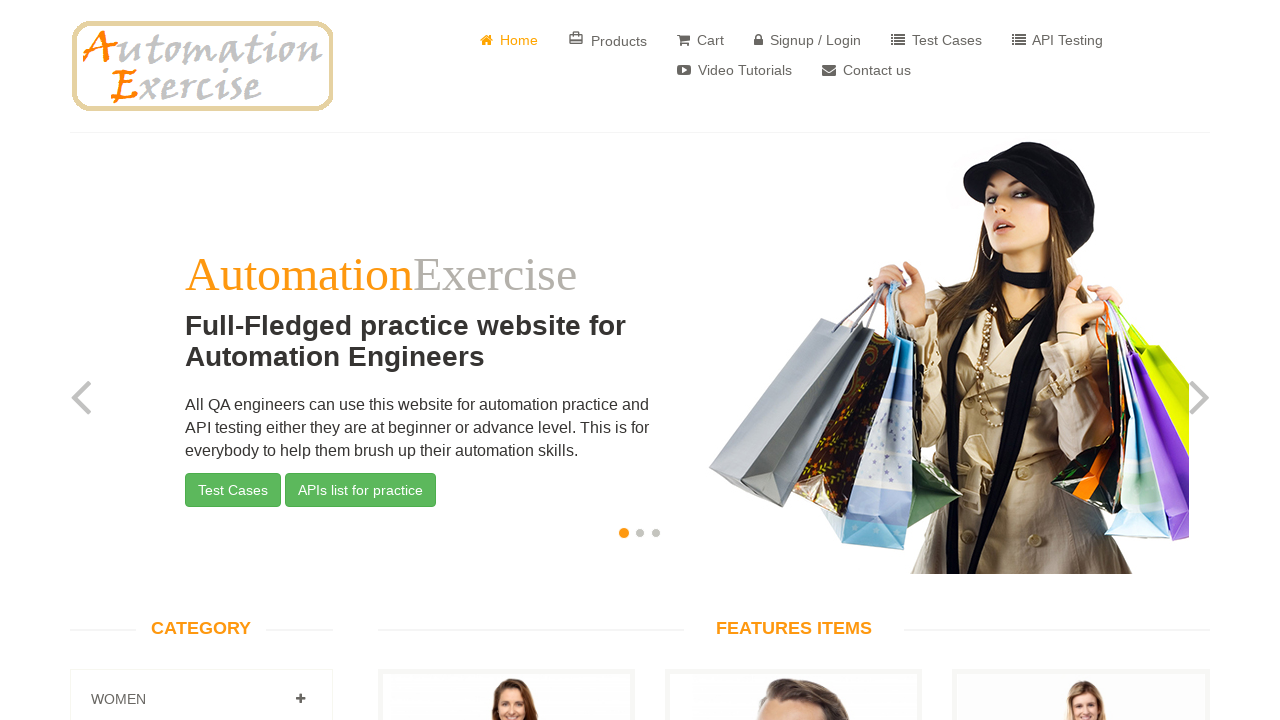

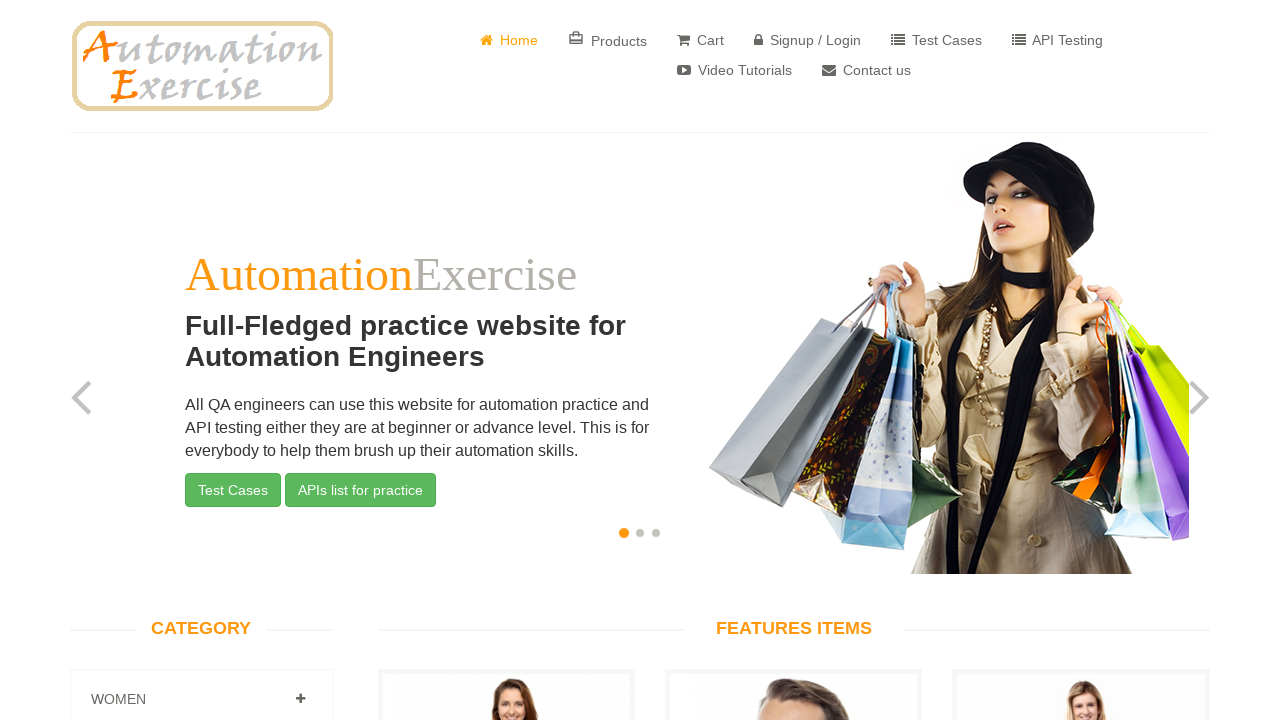